Tests that the mobile hamburger menu toggle works on React.dev by clicking it and verifying navigation items appear

Starting URL: https://react.dev

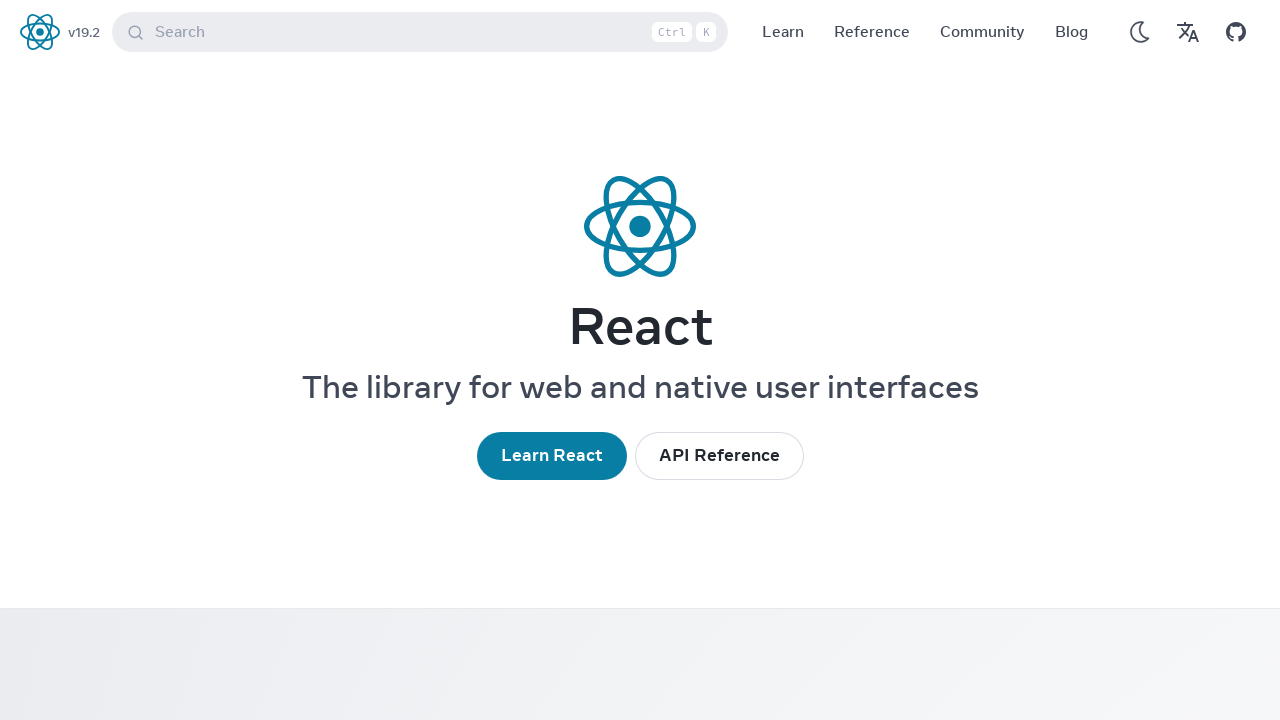

Set mobile viewport size to 375x667
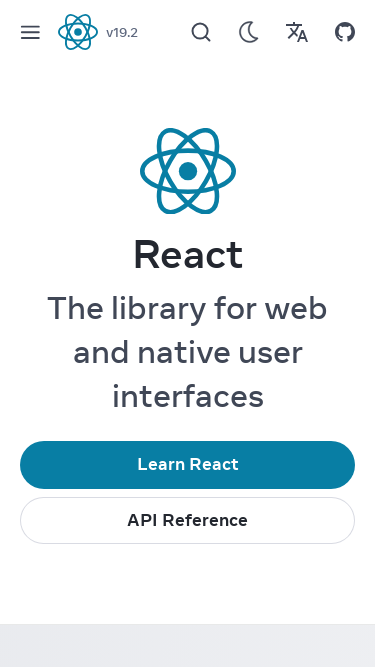

Waited for page to reach networkidle state
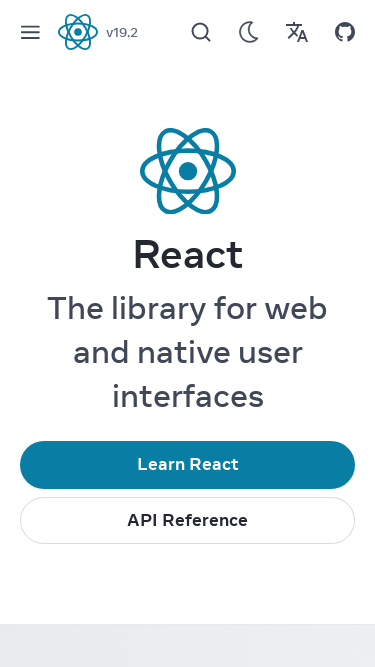

Located hamburger menu button
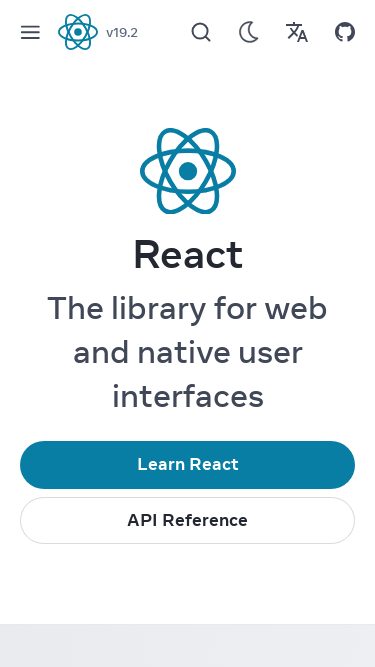

Hamburger menu button is visible
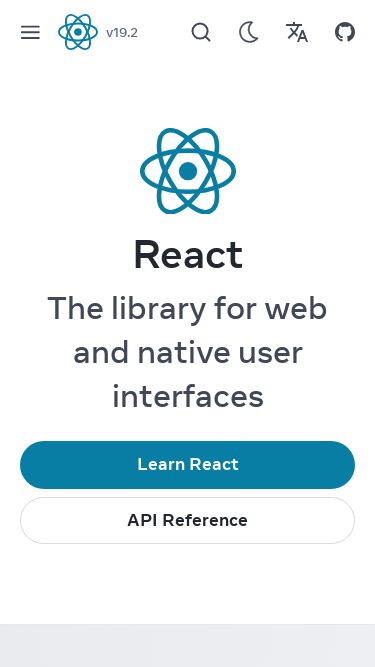

Clicked hamburger menu button at (30, 32) on button[aria-label*='menu'], button[aria-label*='Menu']
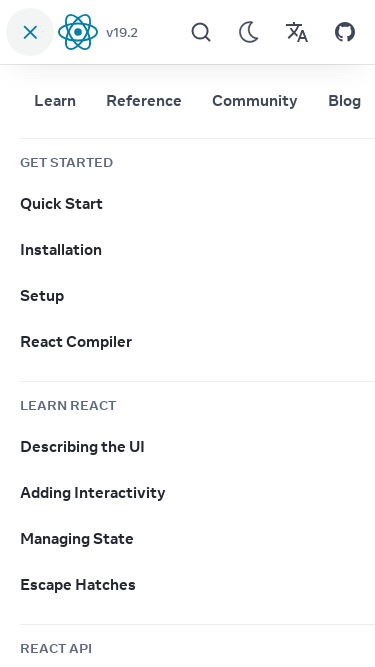

Waited 500ms for menu animation to complete
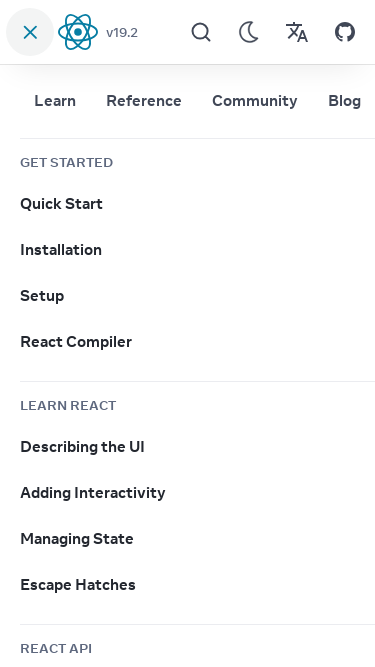

Located navigation items in menu
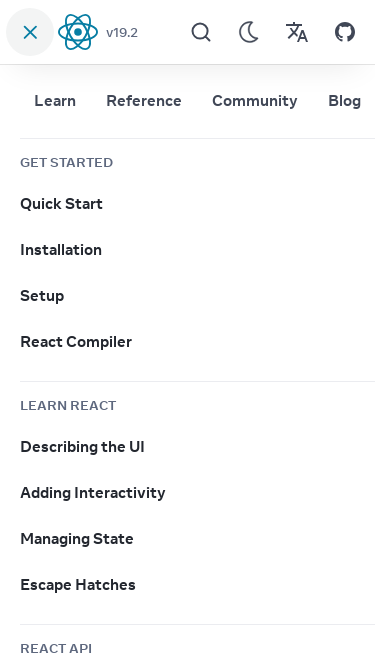

Found 34 navigation items in menu
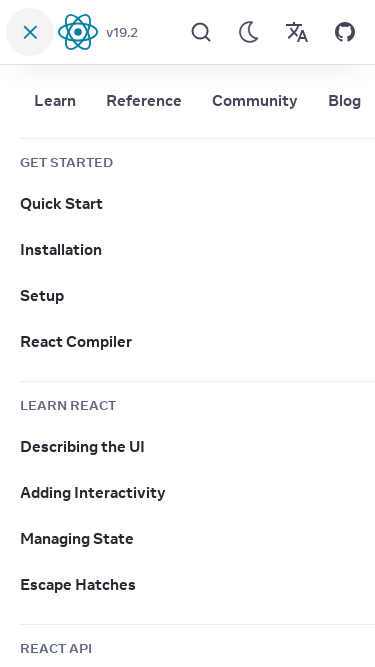

Assertion passed: navigation items are visible after clicking hamburger menu
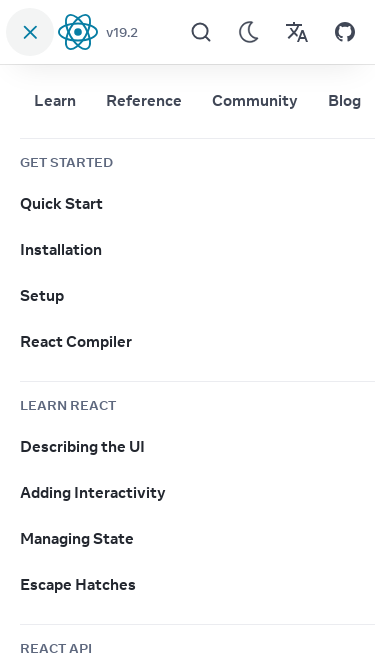

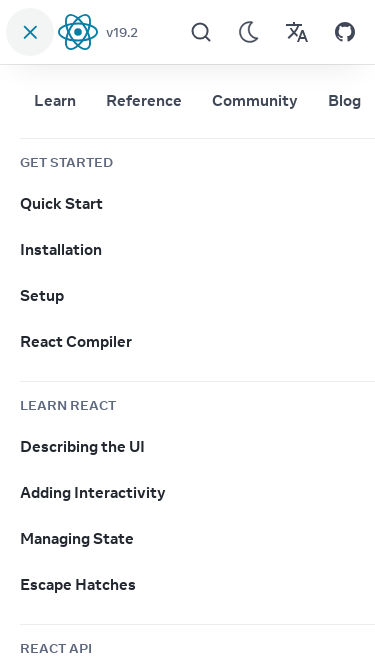